Solves a math problem by reading two numbers from the page, calculating their sum, selecting the result from a dropdown menu, and submitting the form

Starting URL: http://suninjuly.github.io/selects1.html

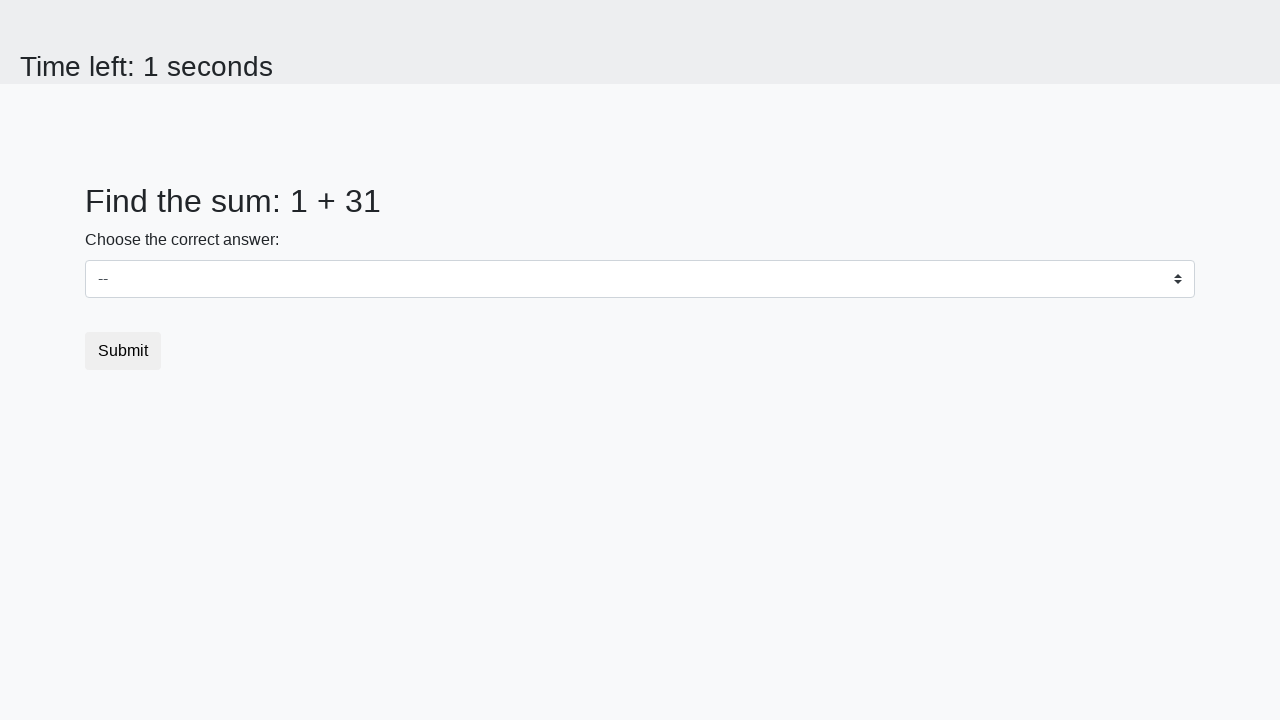

Located first number element with id 'num1'
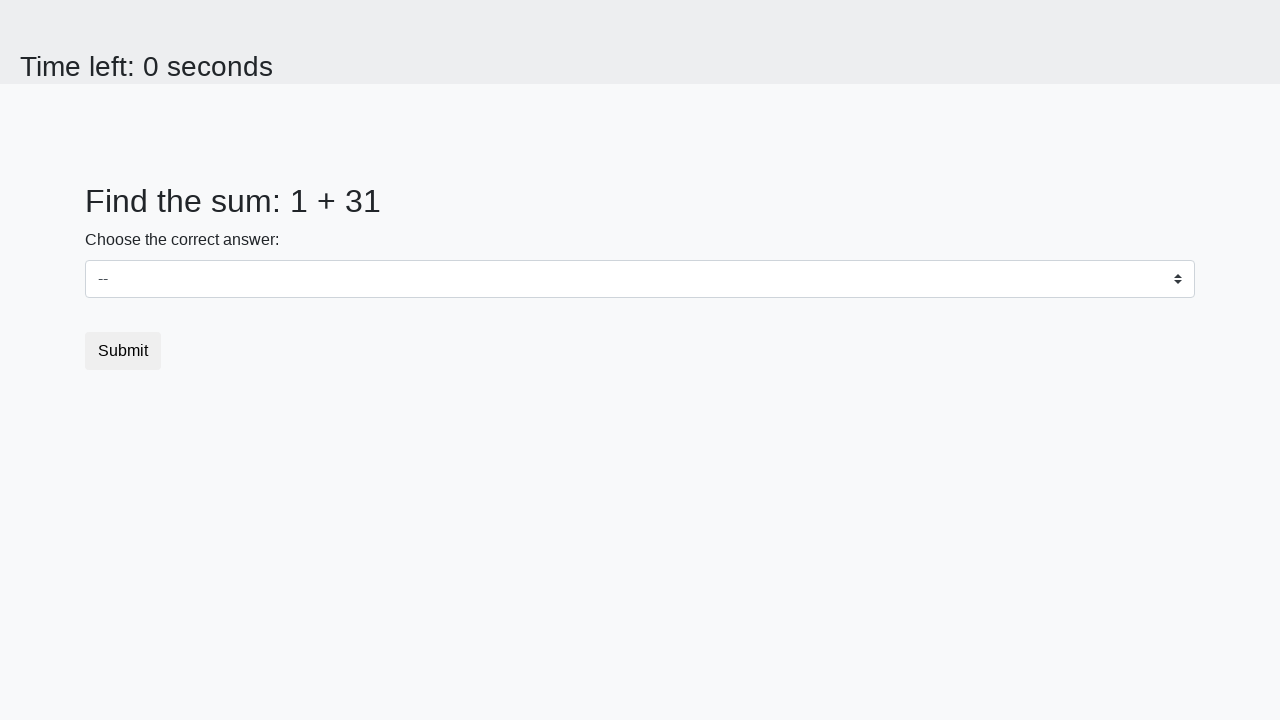

Read first number from page: 1
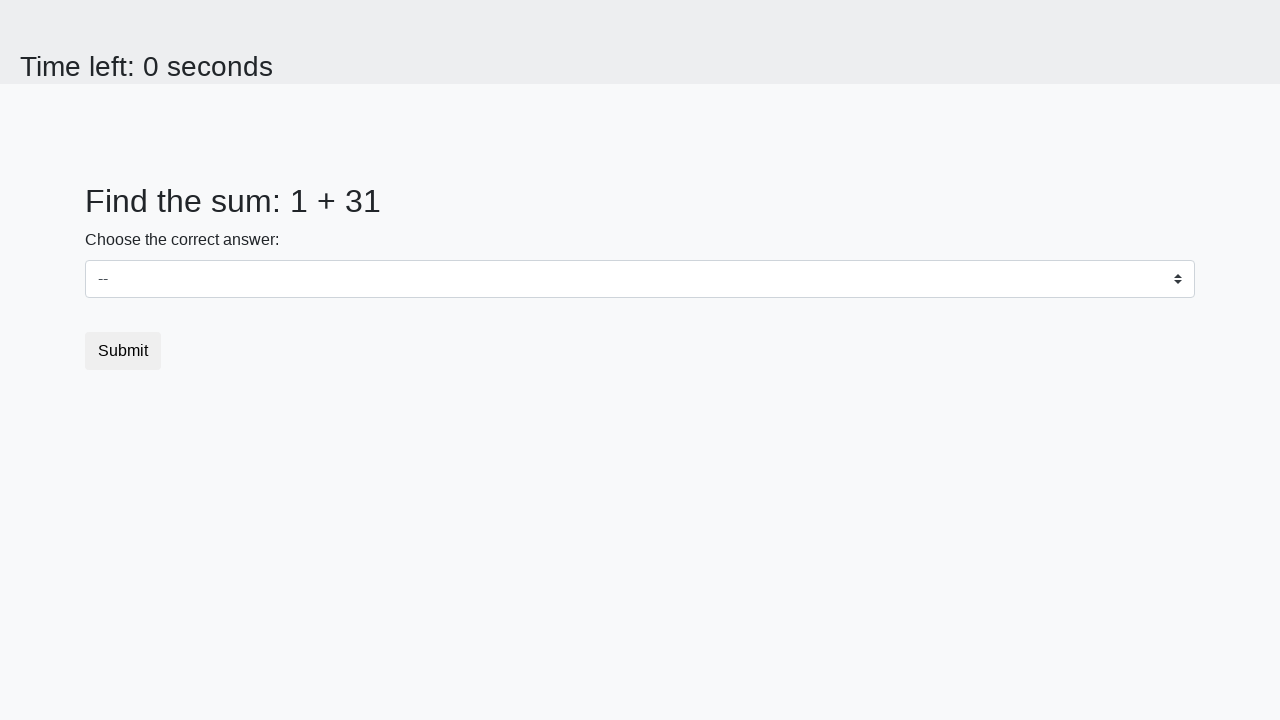

Located second number element with id 'num2'
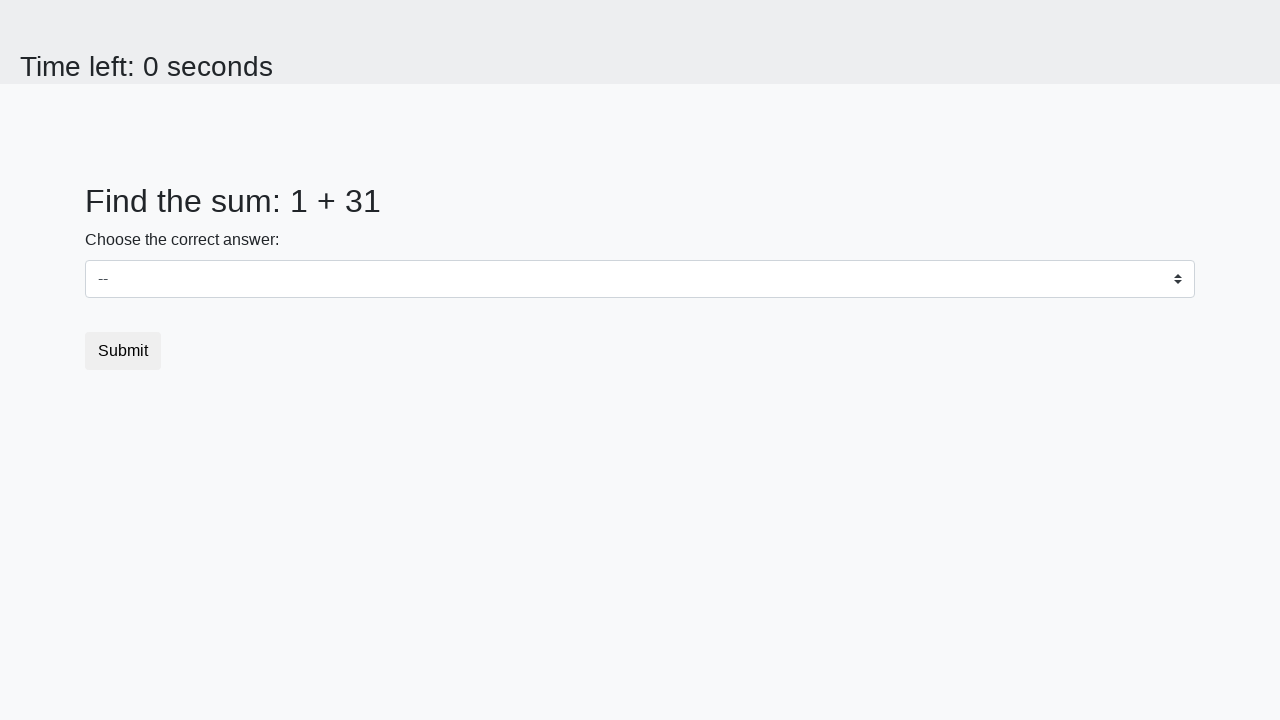

Read second number from page: 31
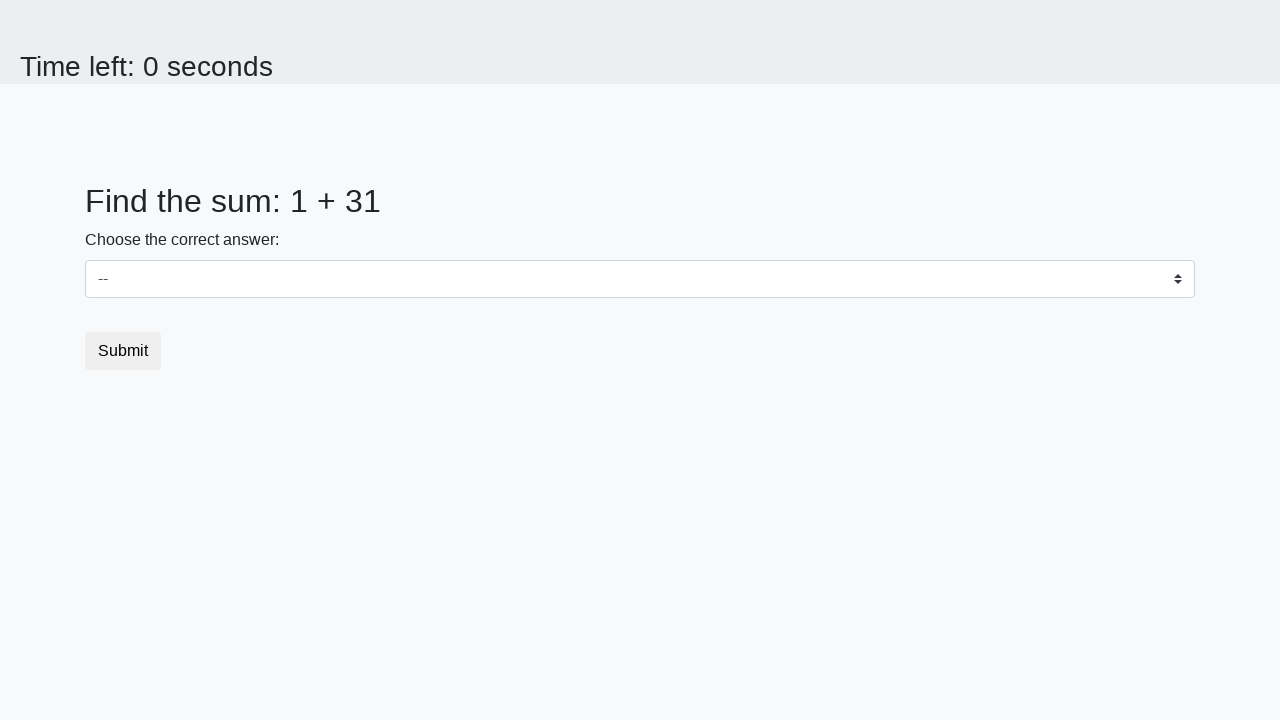

Calculated sum: 1 + 31 = 32
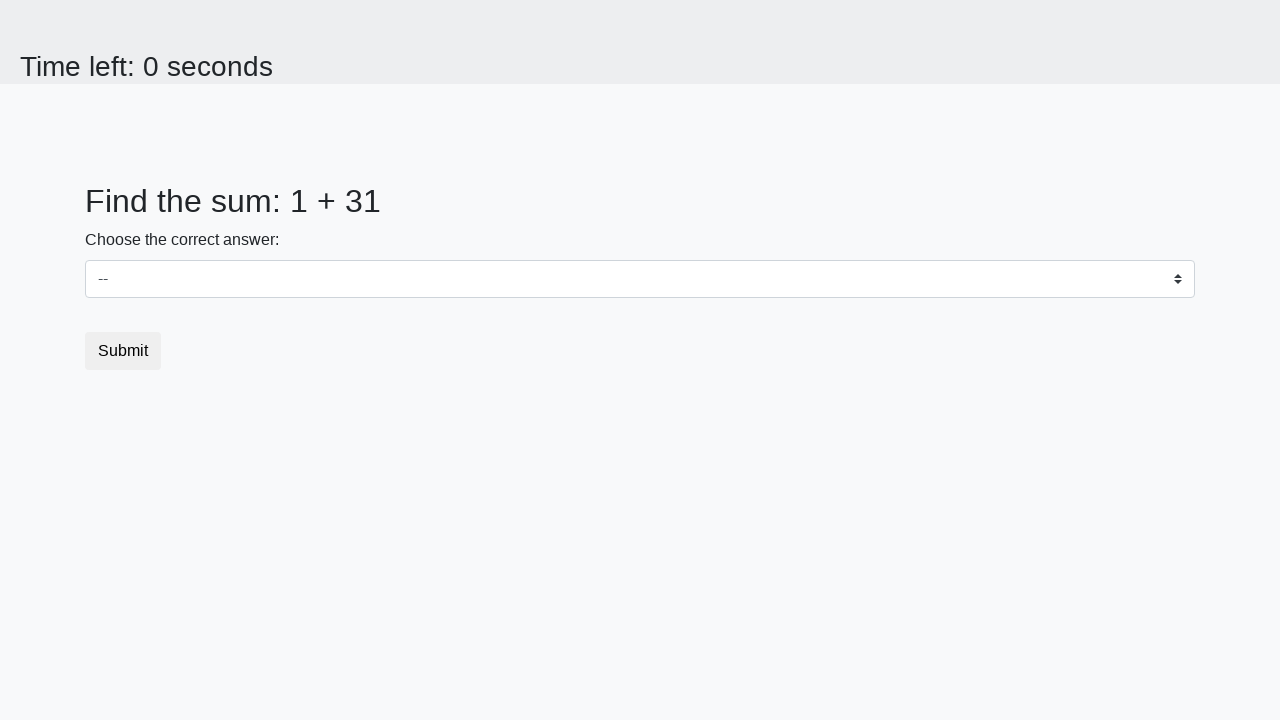

Selected sum value '32' from dropdown menu on select
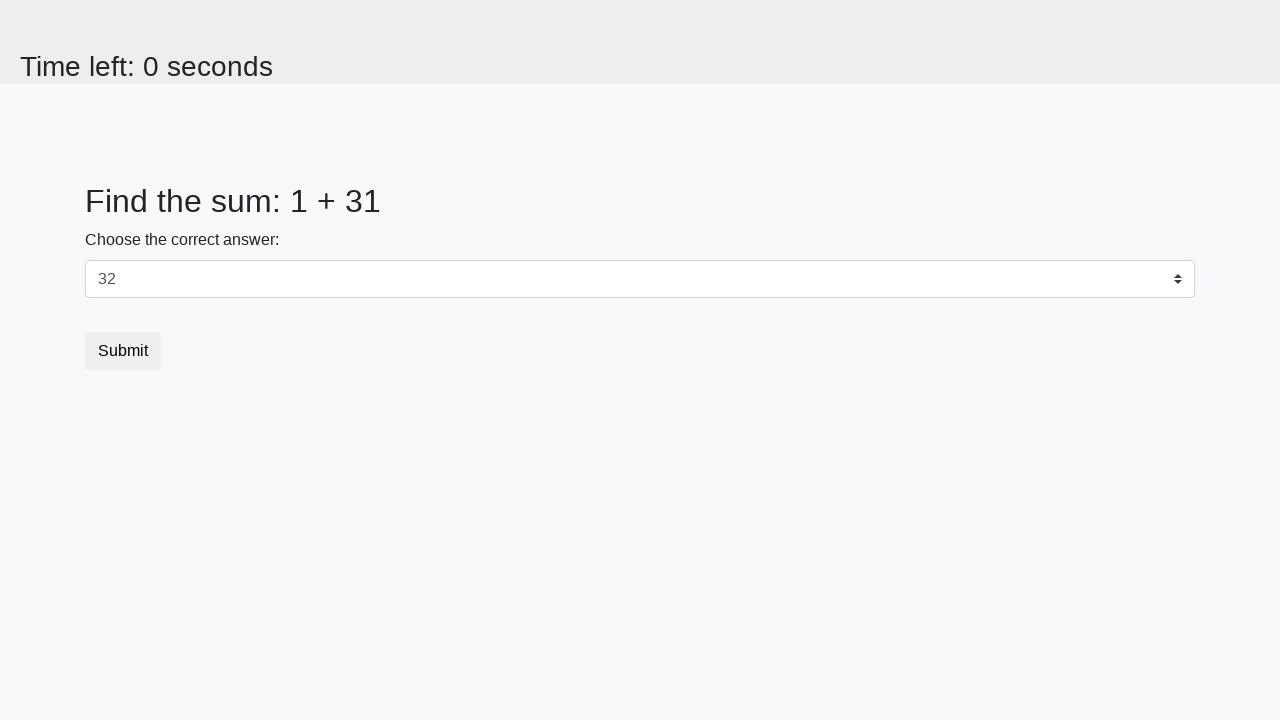

Clicked submit button to submit the form at (123, 351) on button.btn
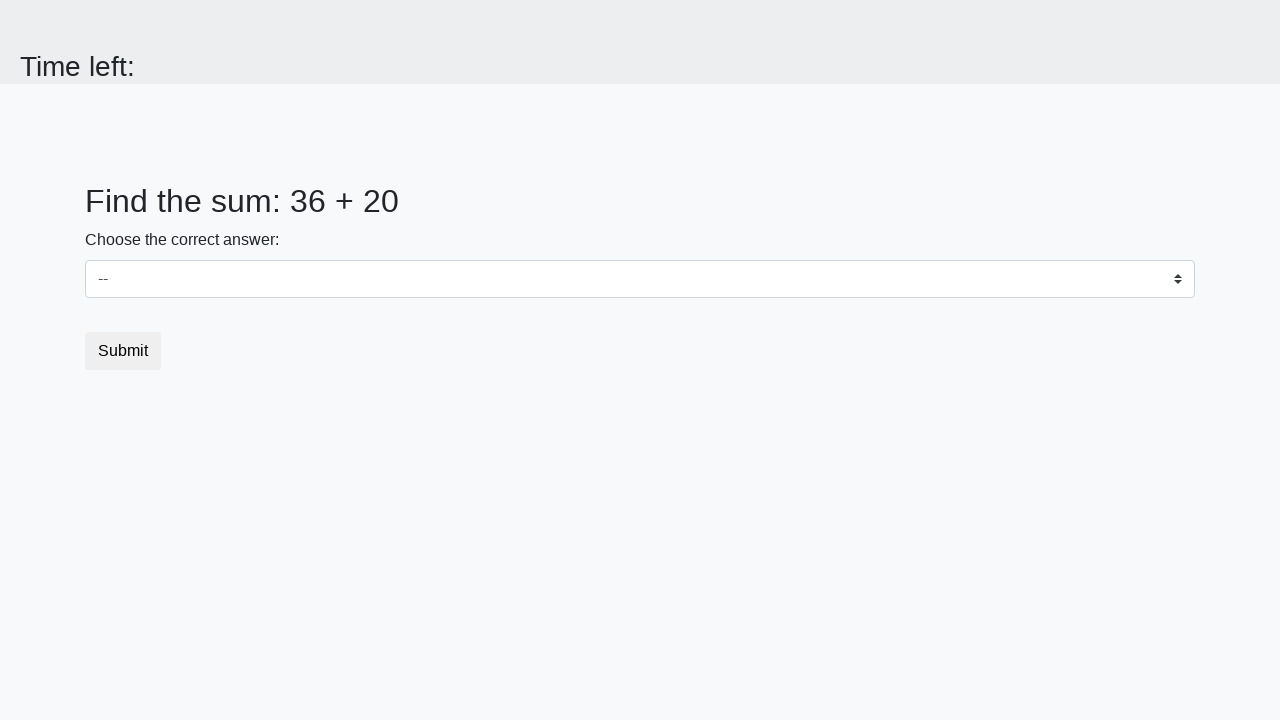

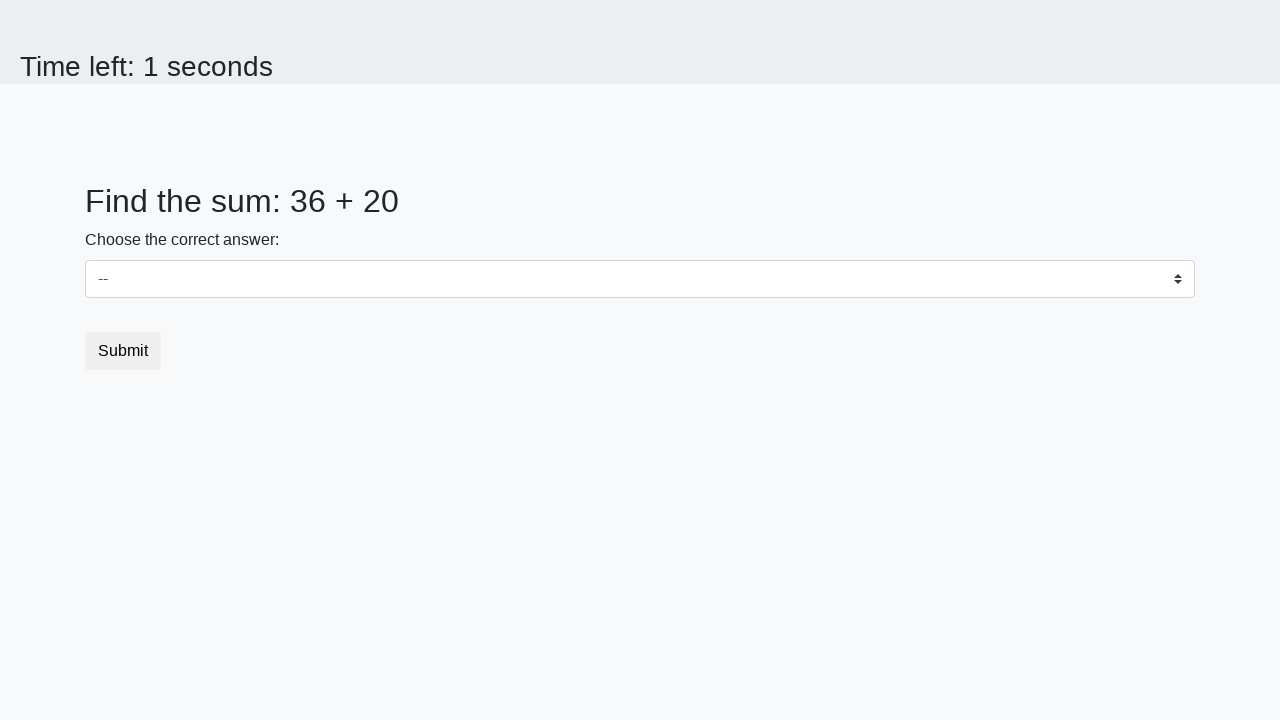